Tests working with multiple browser windows using an alternative approach - stores the first window reference, clicks to open a new window, identifies the new window by comparing handles, then switches between windows verifying titles.

Starting URL: https://the-internet.herokuapp.com/windows

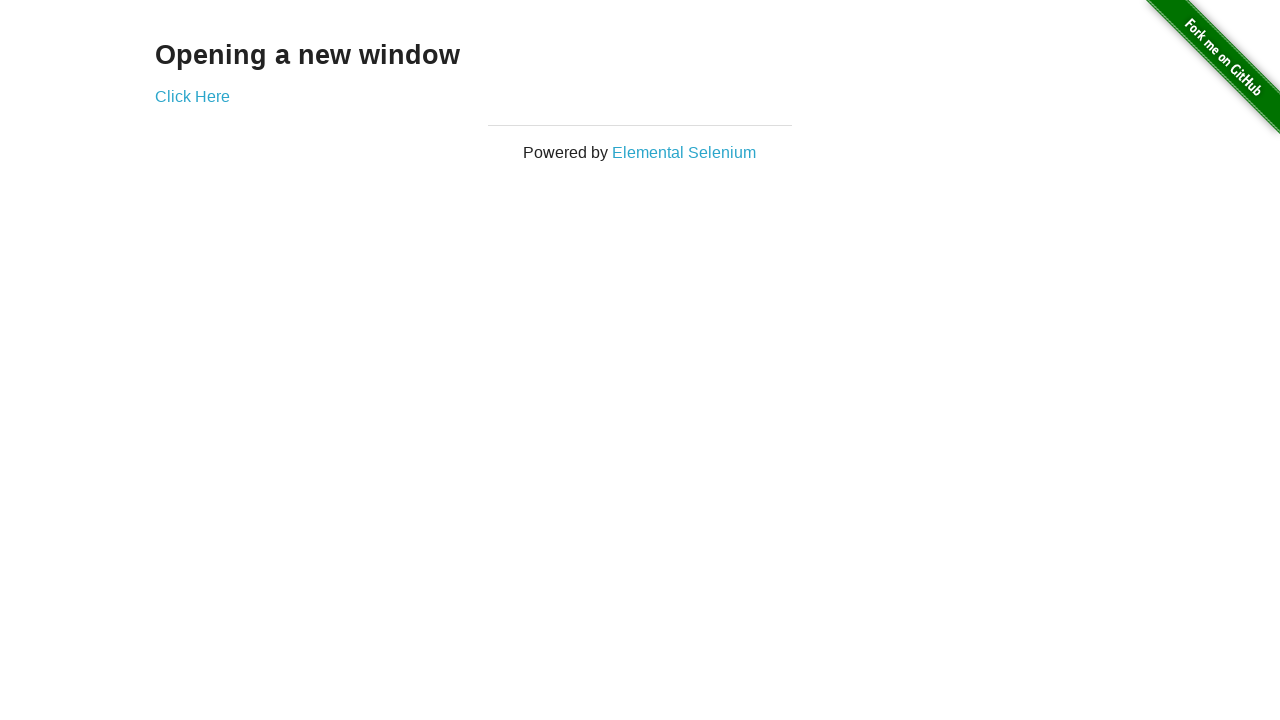

Stored reference to the first page (The Internet)
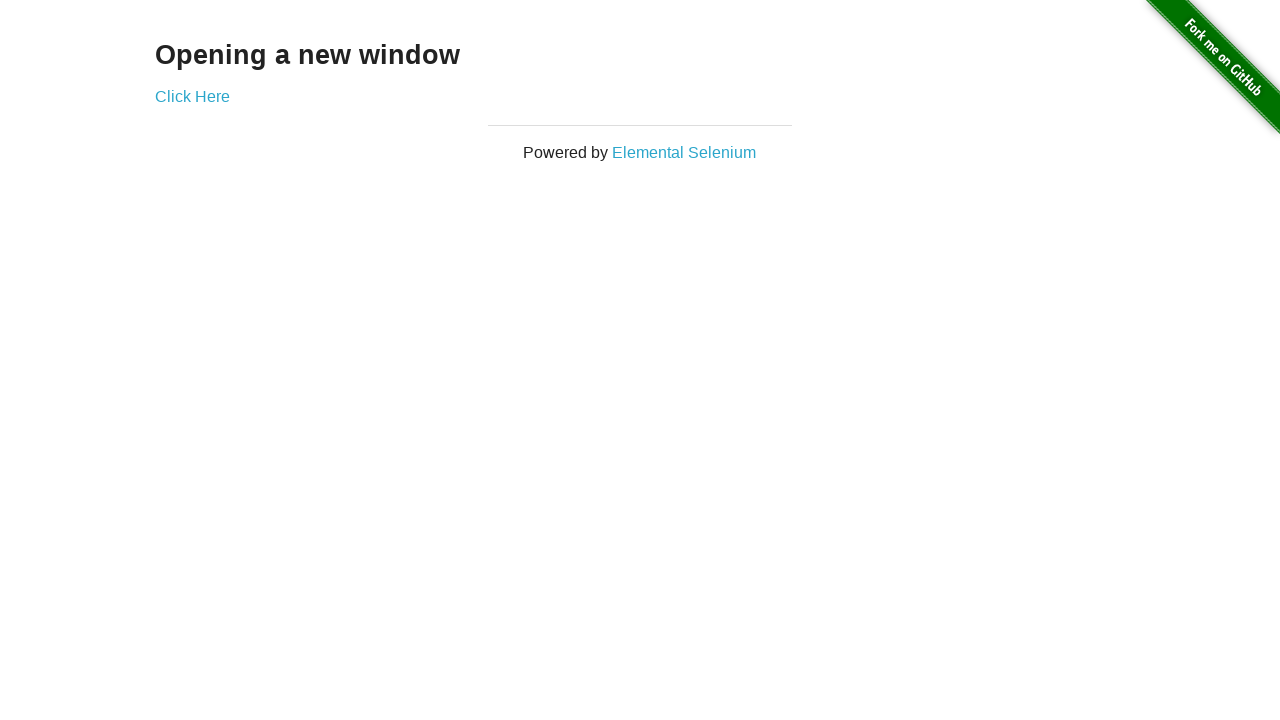

Clicked the link to open a new window at (192, 96) on .example a
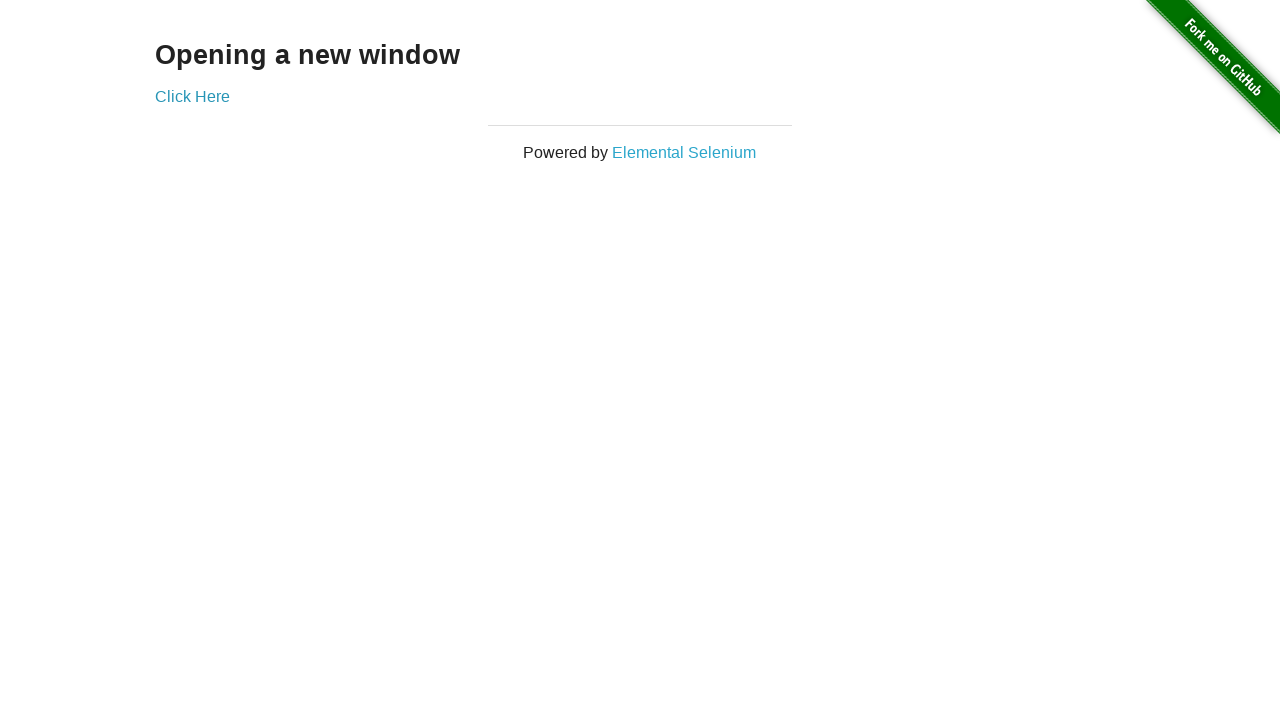

New window opened and reference captured
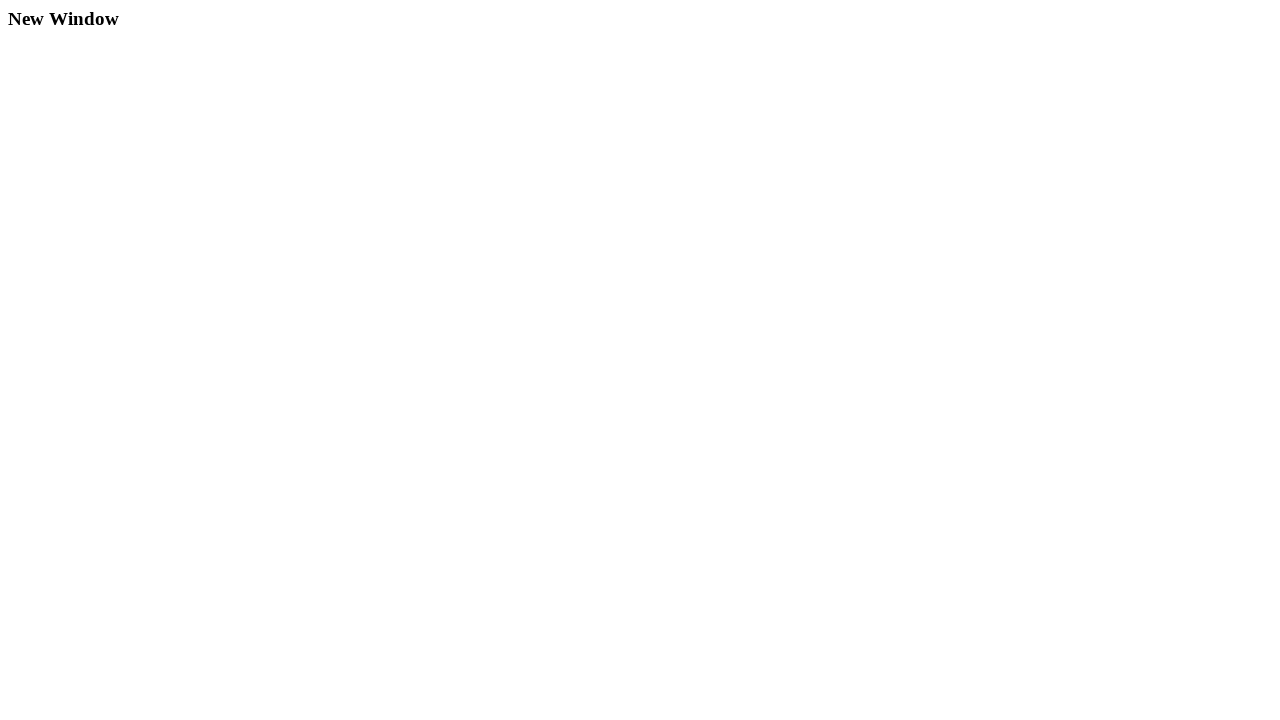

New page loaded completely
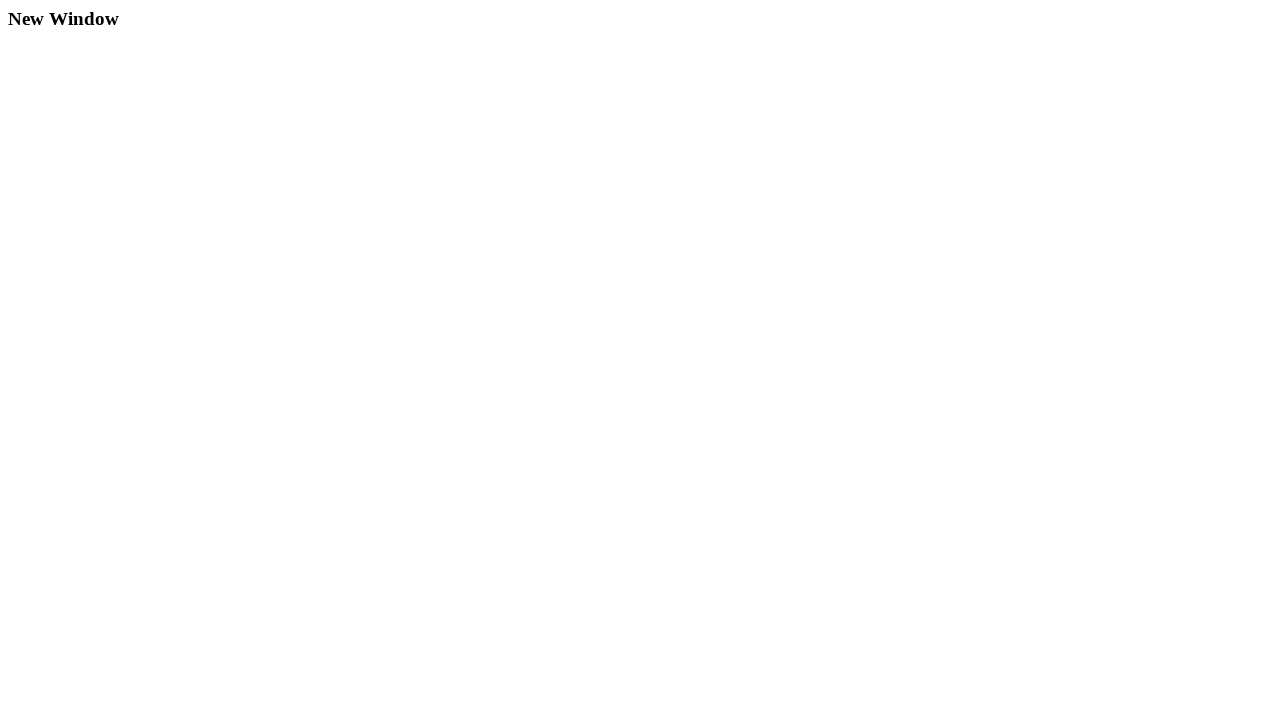

Verified first page title is 'The Internet'
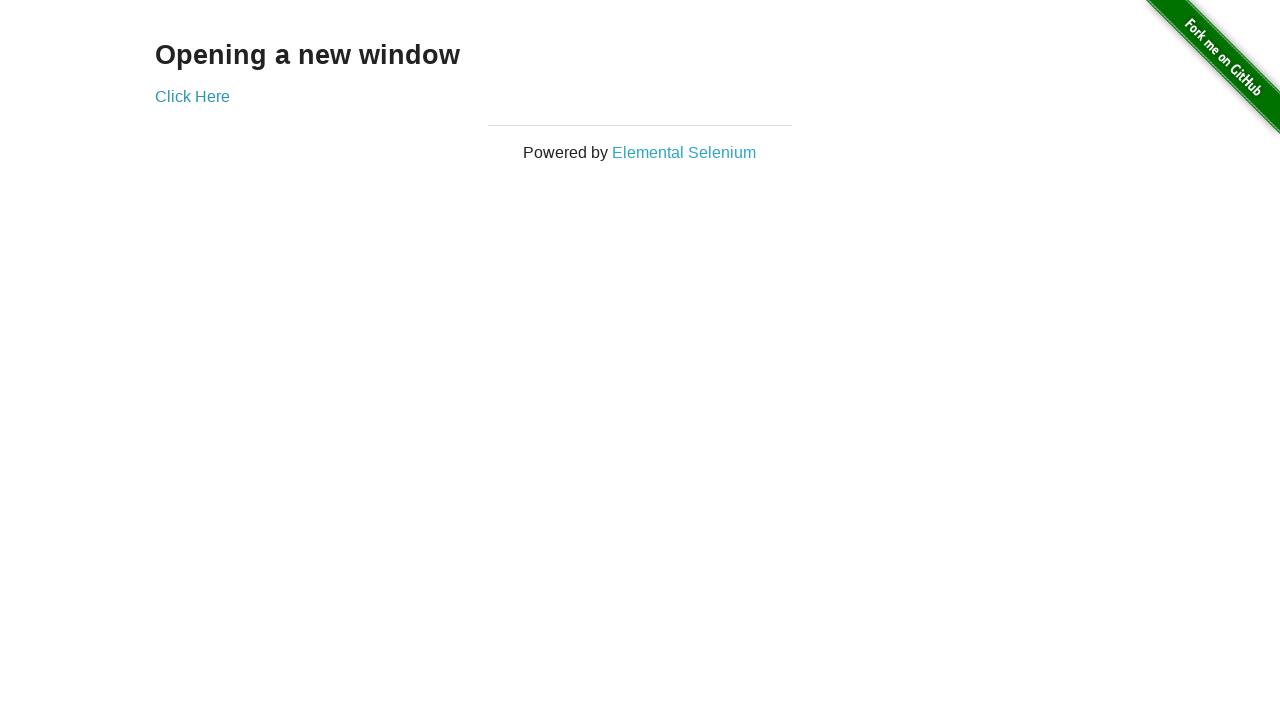

Verified new page title is 'New Window'
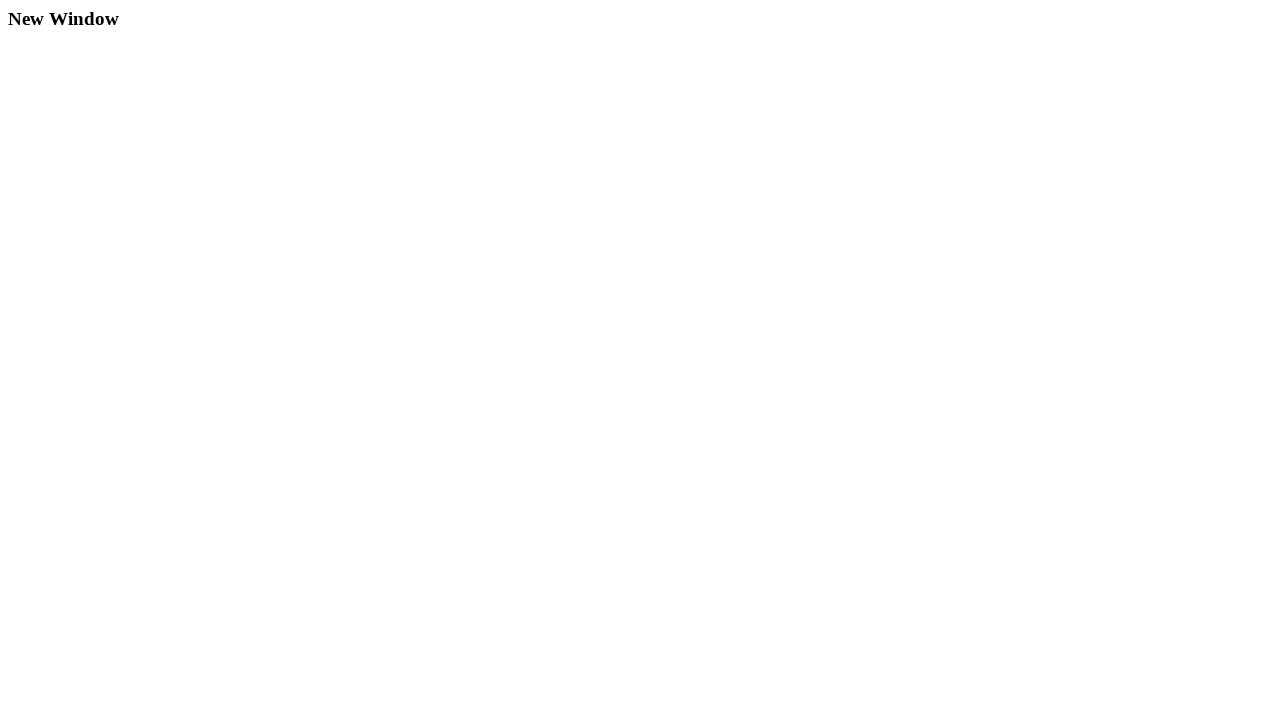

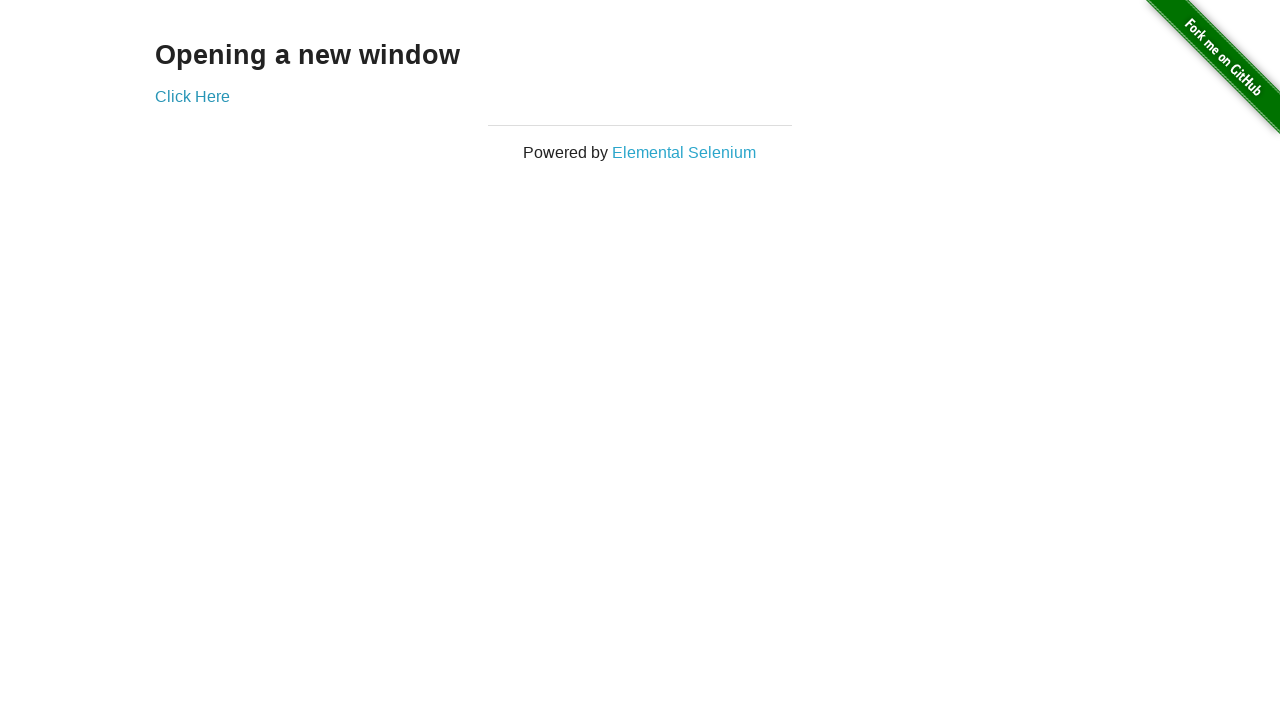